Tests a math calculation form by reading two numbers from the page, calculating their sum, selecting the result from a dropdown, and submitting the form.

Starting URL: http://suninjuly.github.io/selects1.html

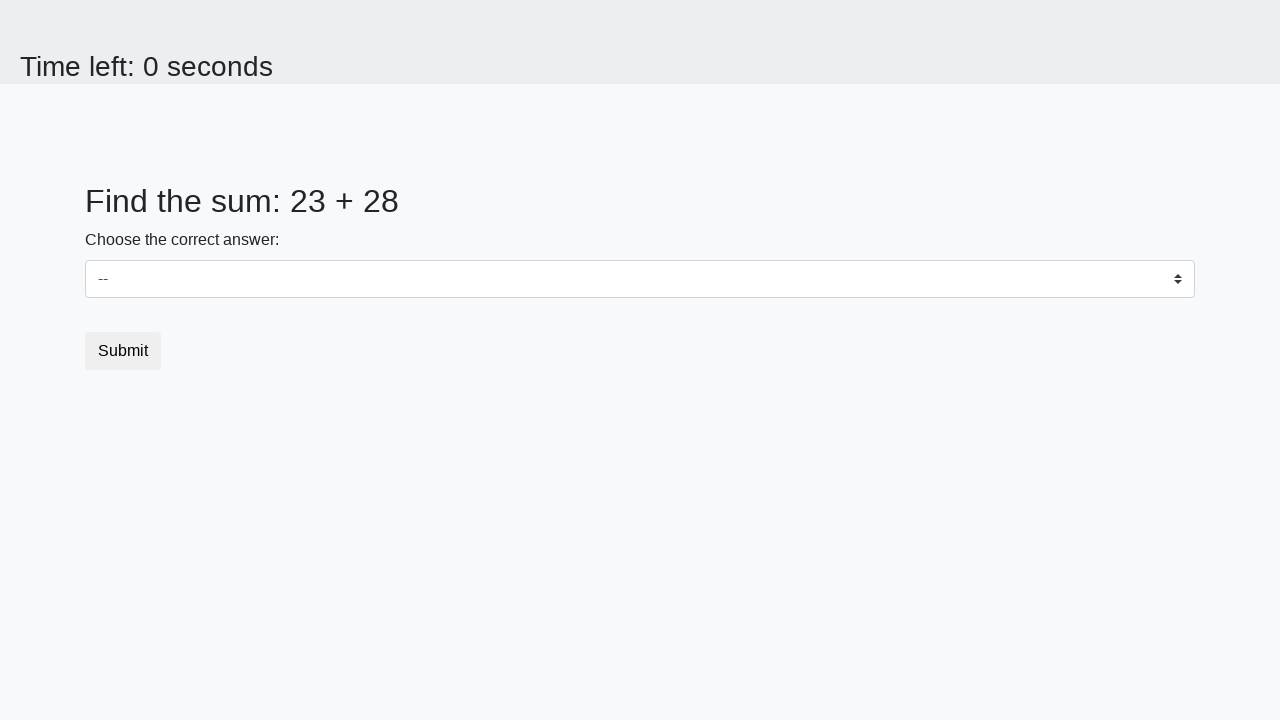

Read first number from #num1 element
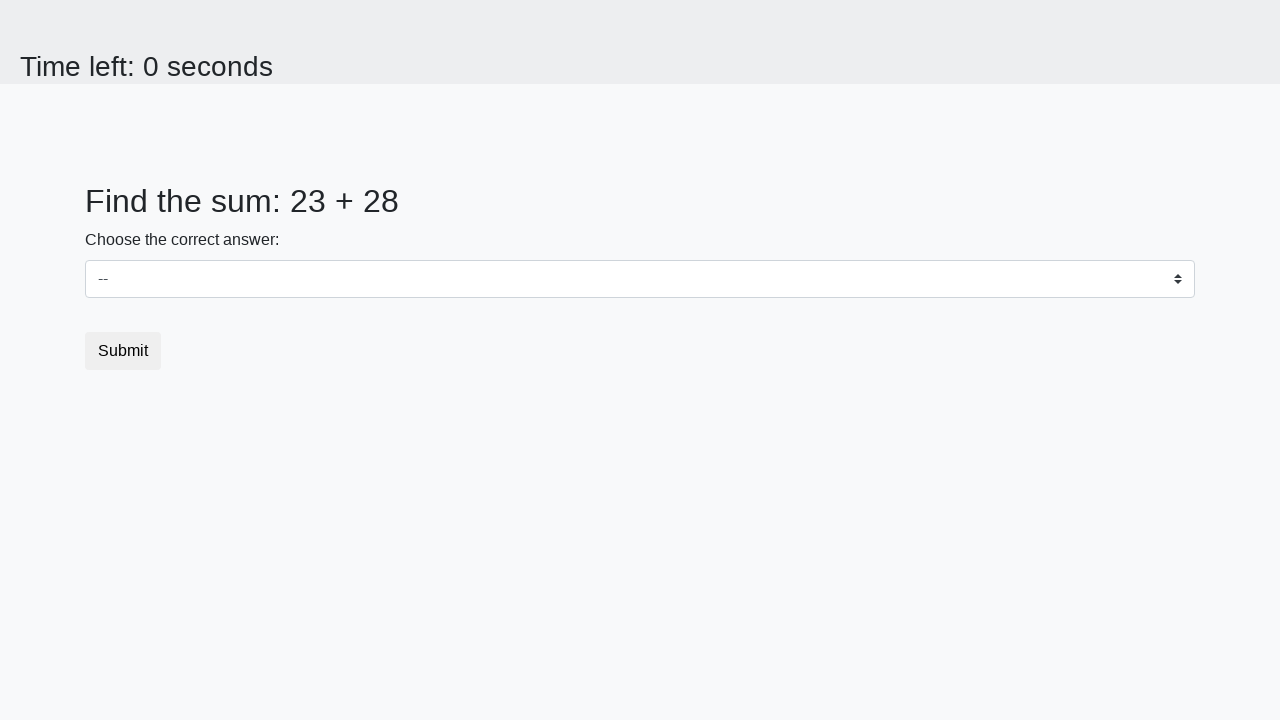

Read second number from #num2 element
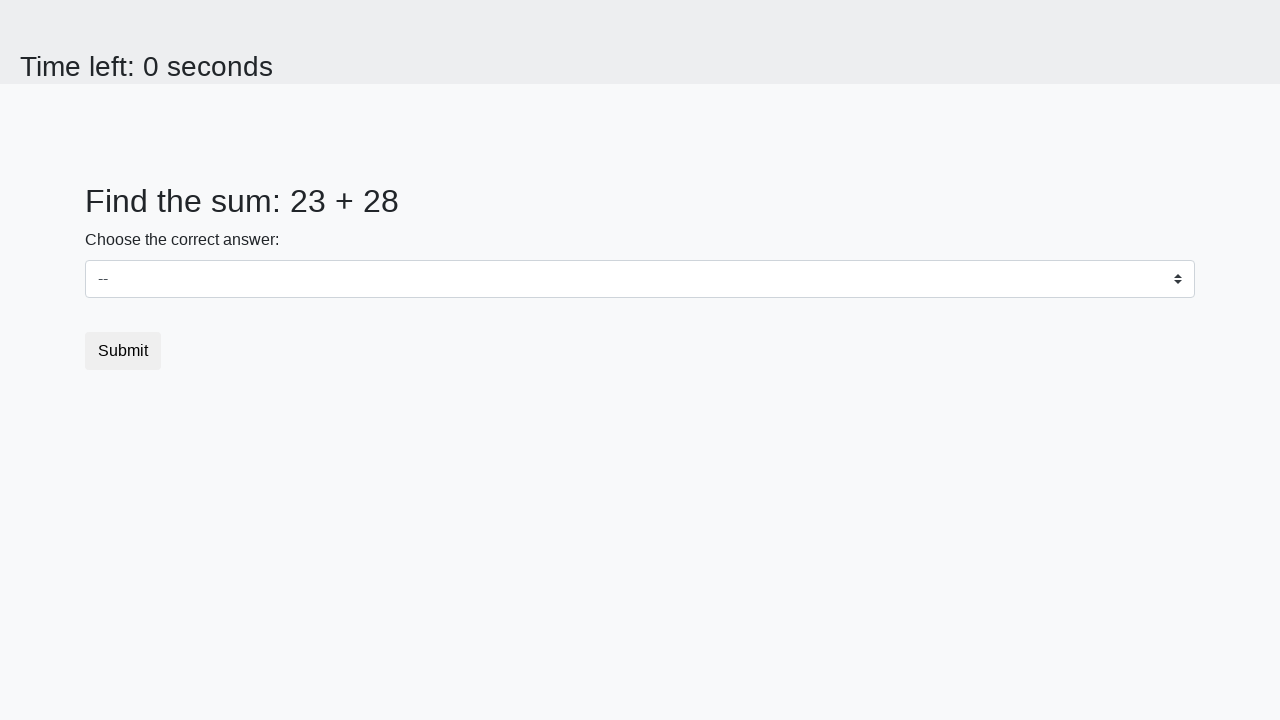

Calculated sum: 23 + 28 = 51
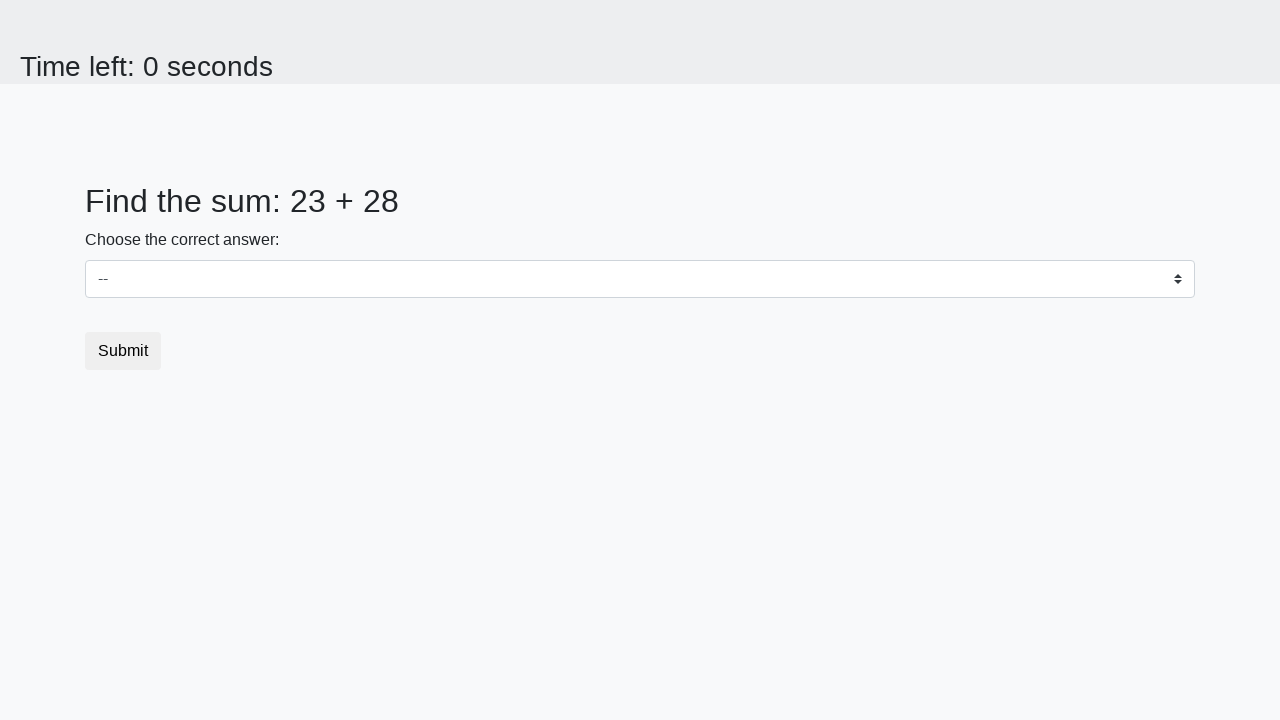

Selected value '51' from dropdown on select
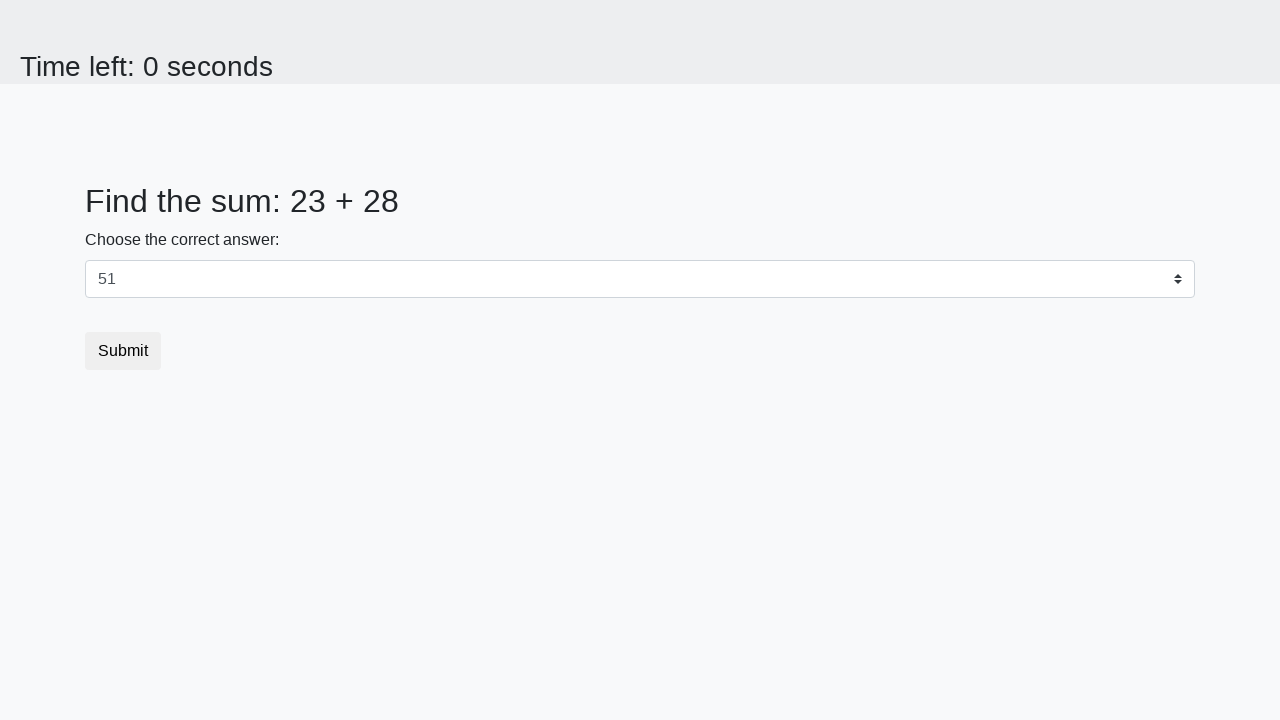

Clicked submit button at (123, 351) on xpath=//html/body/div/form/button
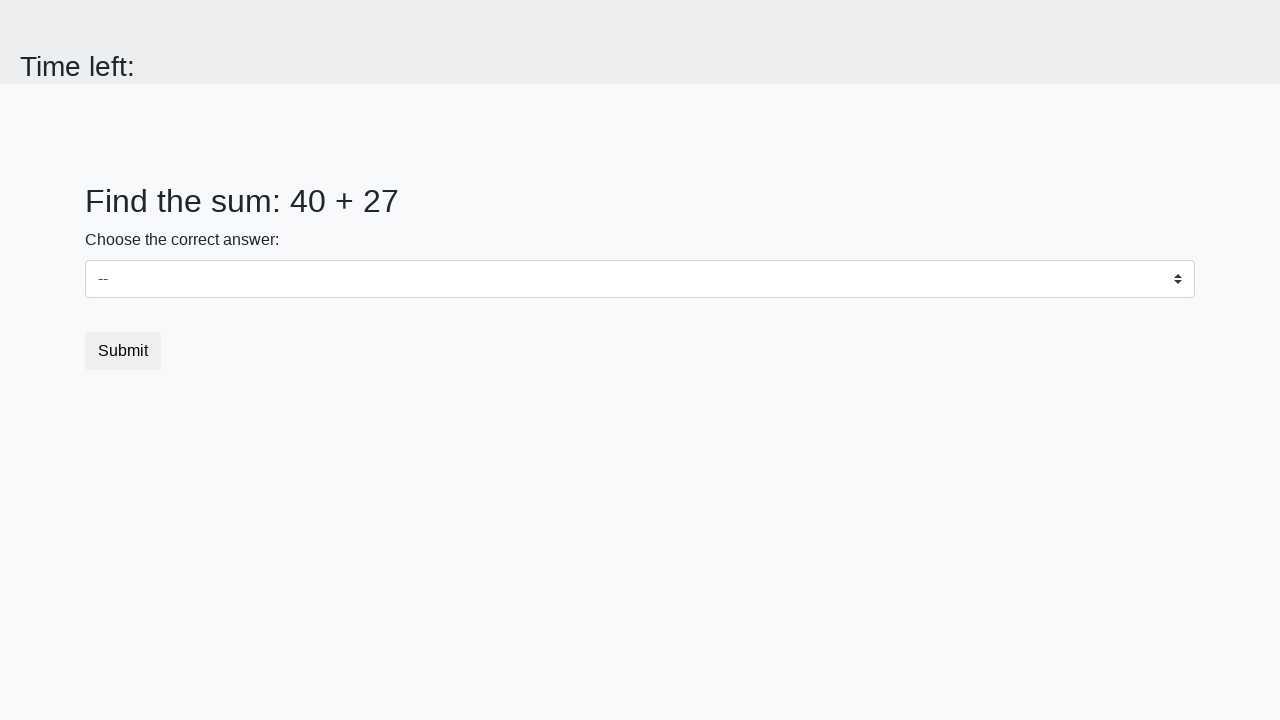

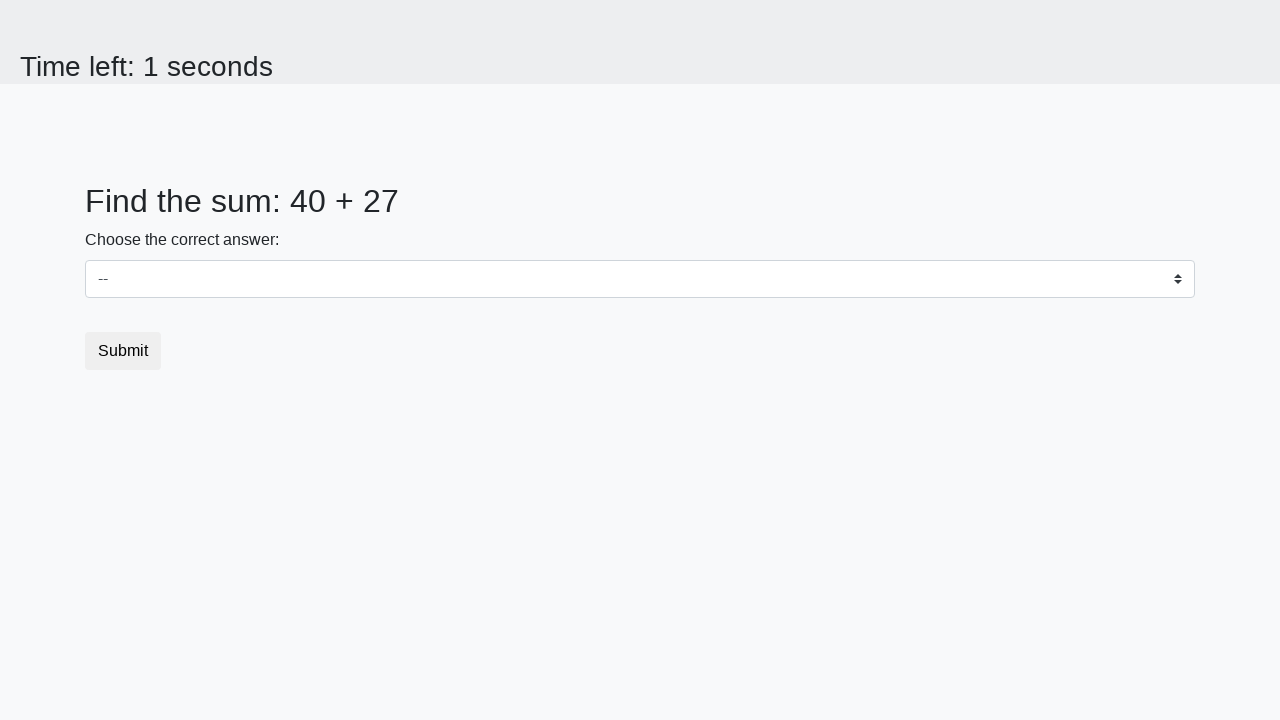